Navigates to Futbol24 live scores page, clicks on language option, and extracts information about home teams from live matches

Starting URL: https://www.futbol24.com/Live/?__igp=1&LiveDate=&o=0

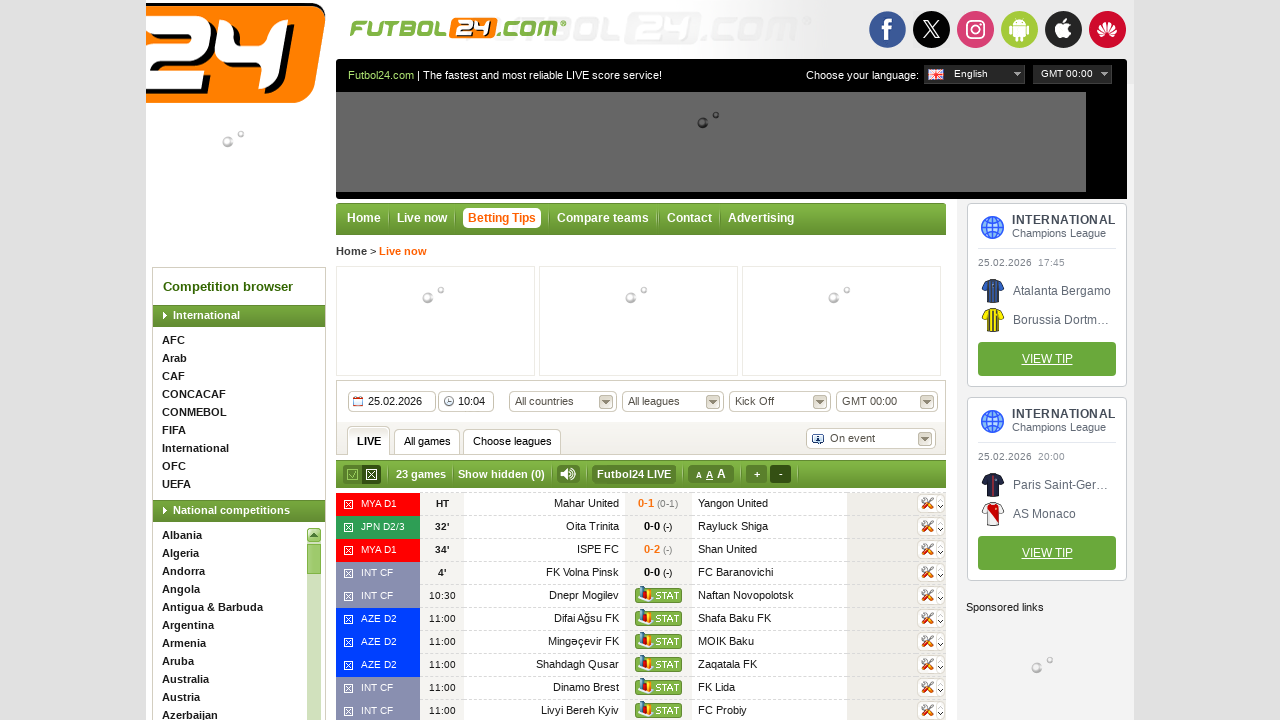

Waited 2 seconds for Futbol24 live page to load
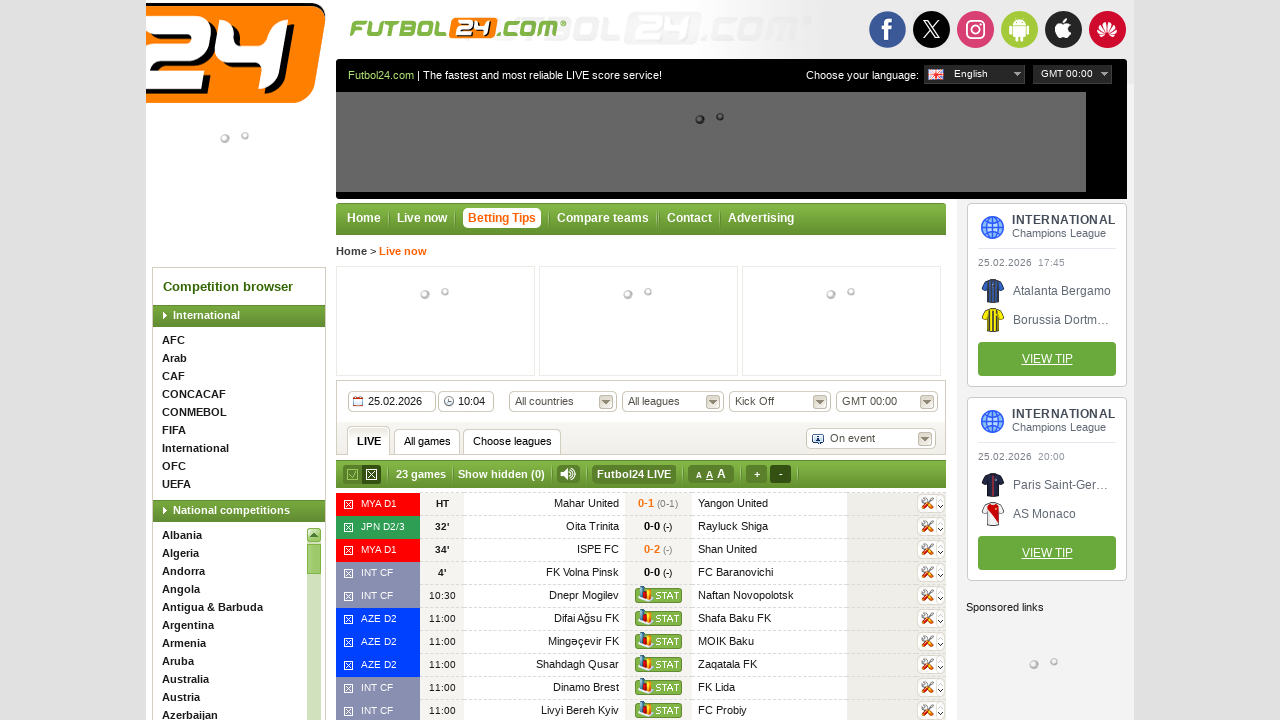

Clicked on second language option at (428, 438) on (//a/span[@class='f24com_lang'])[2]
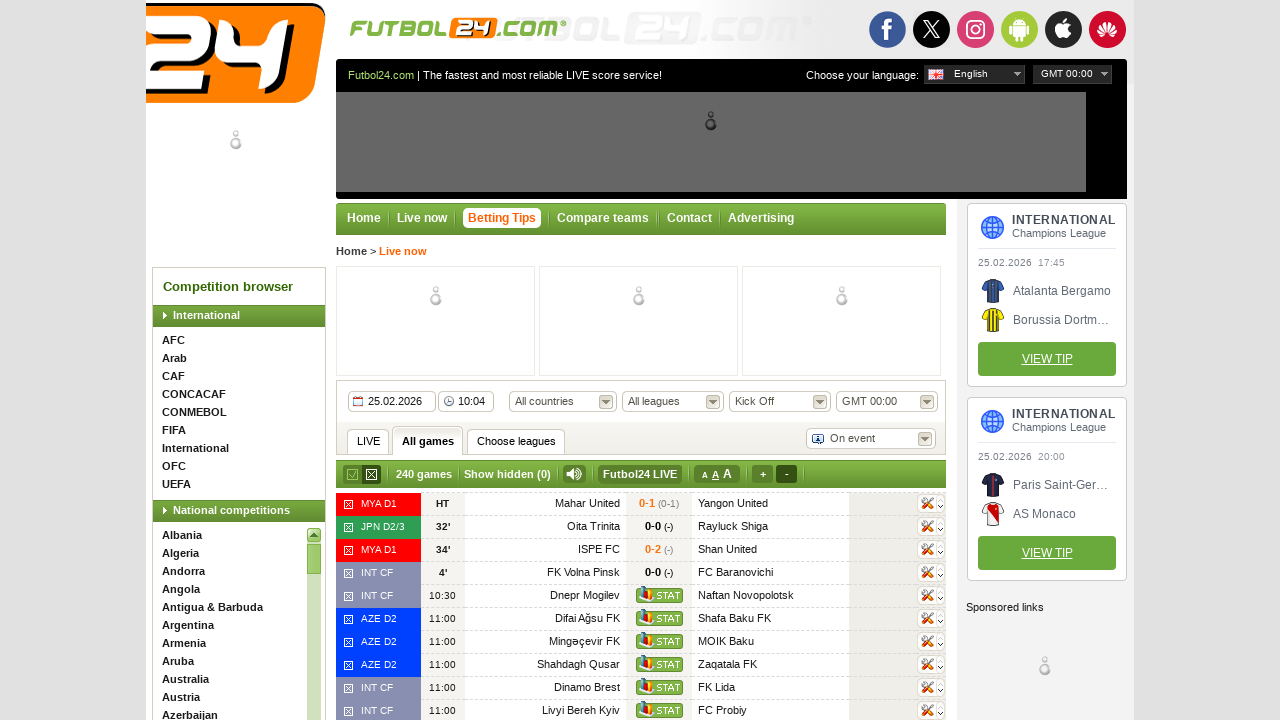

Home team elements loaded on page
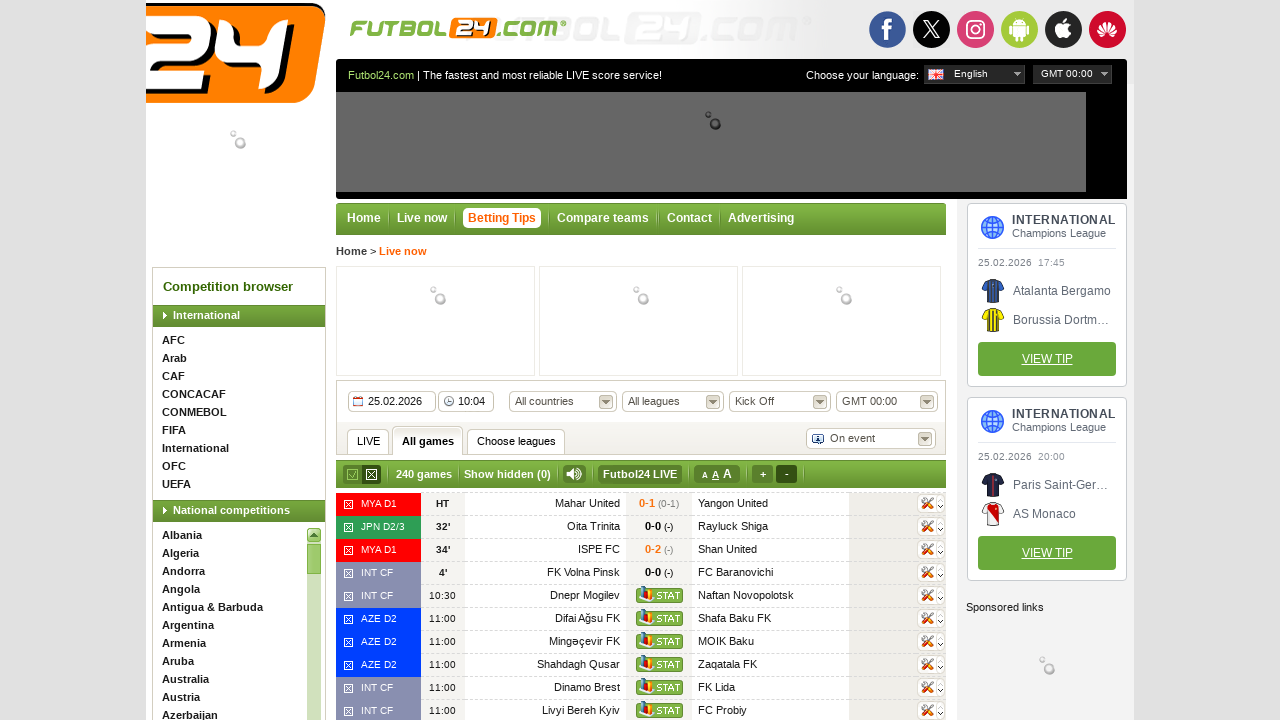

Retrieved 241 home team elements
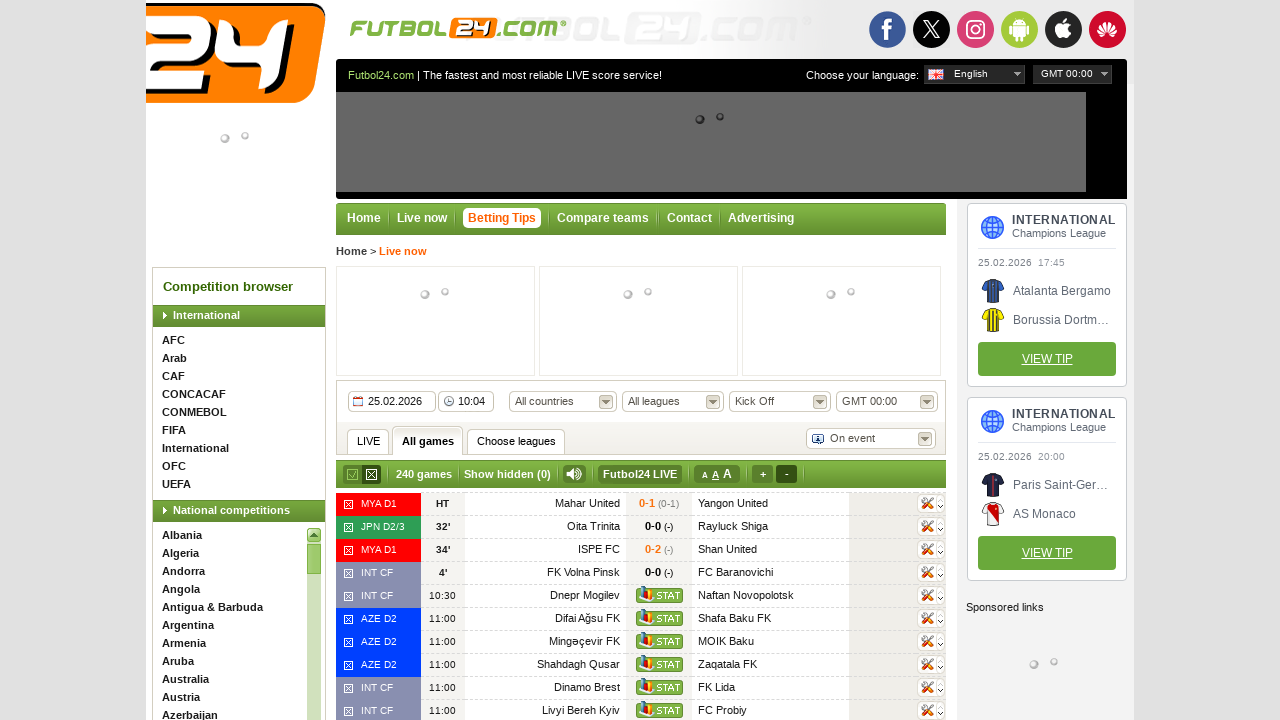

Extracted home team text from element 1: Oita Trinita
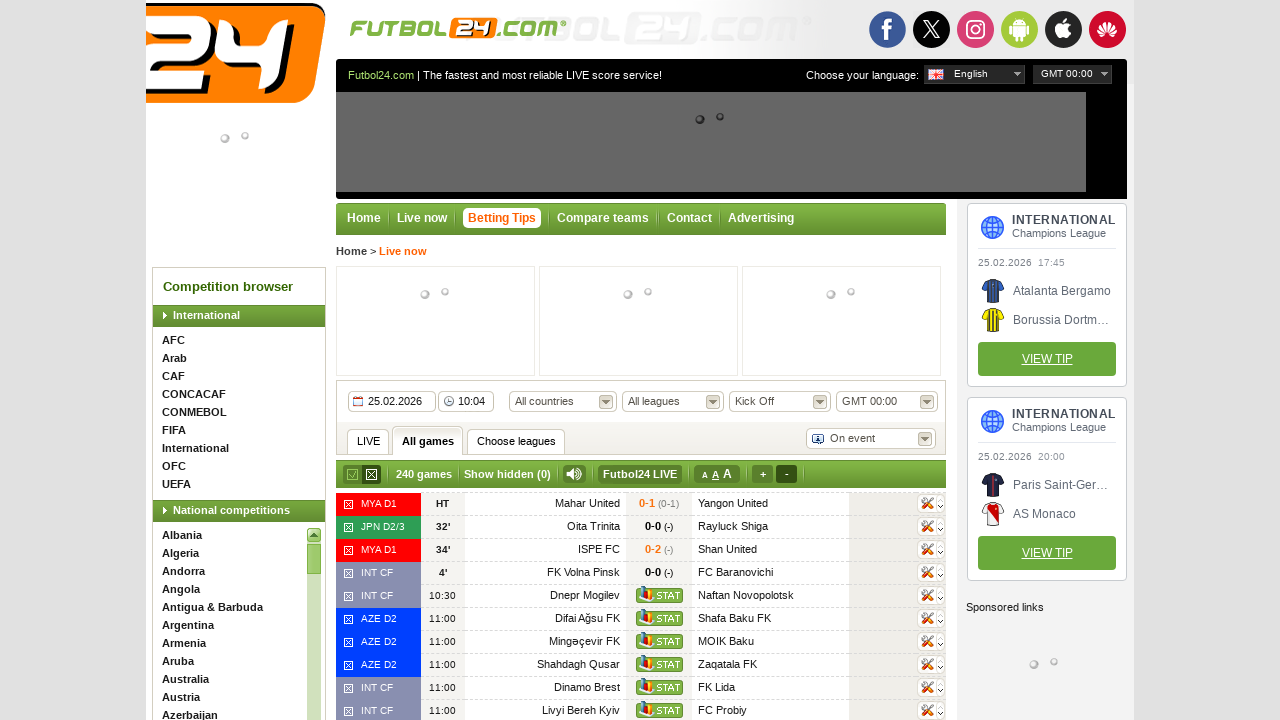

Extracted home team text from element 2: ISPE FC
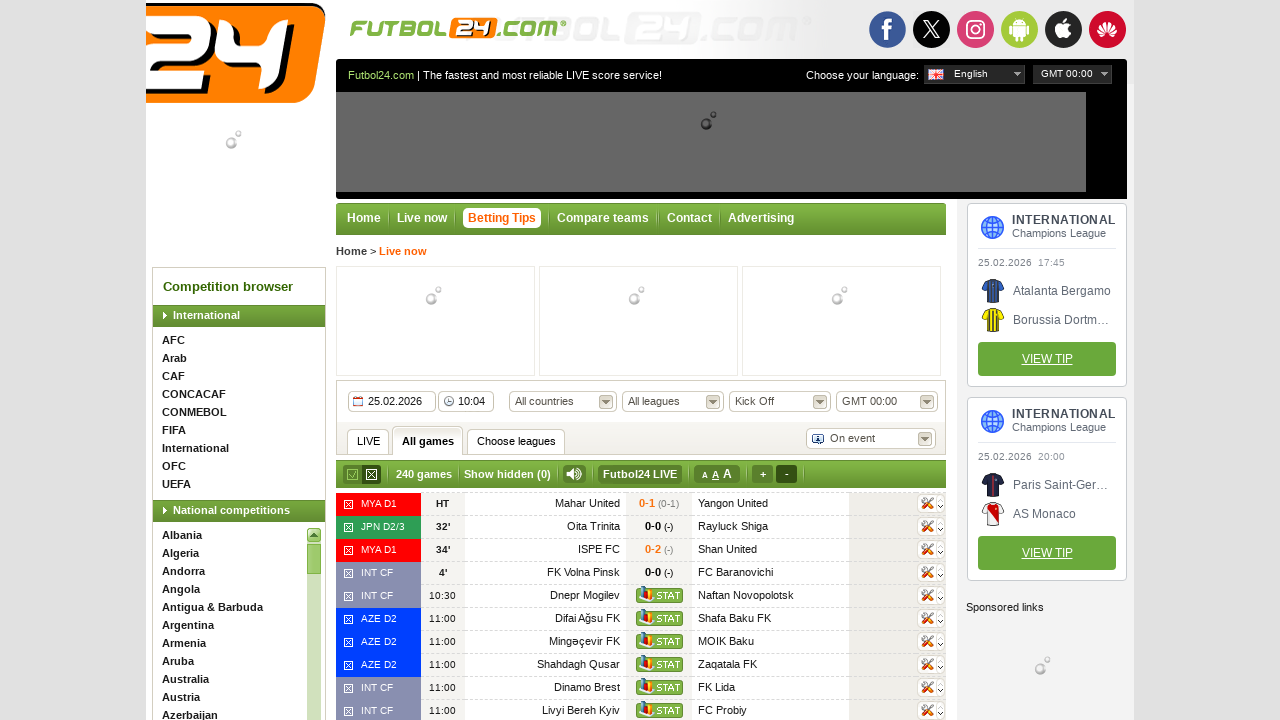

Extracted home team text from element 3: FK Volna Pinsk
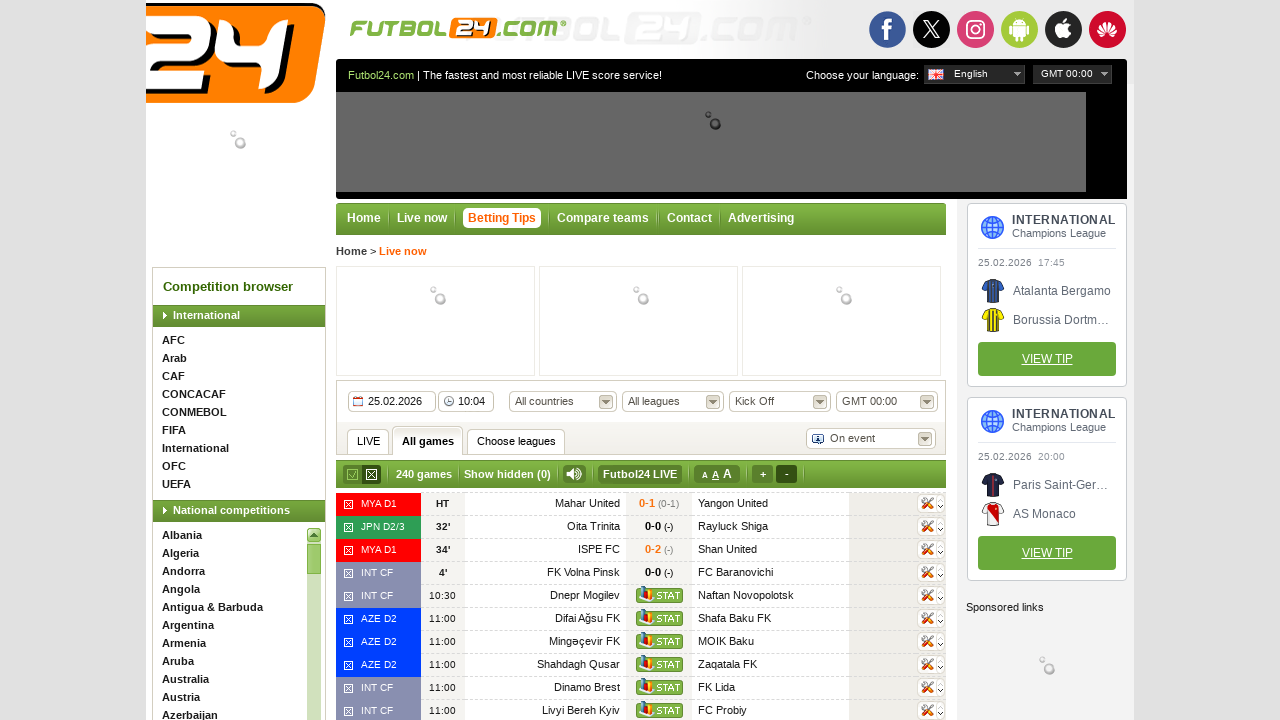

Extracted home team text from element 4: Dnepr Mogilev
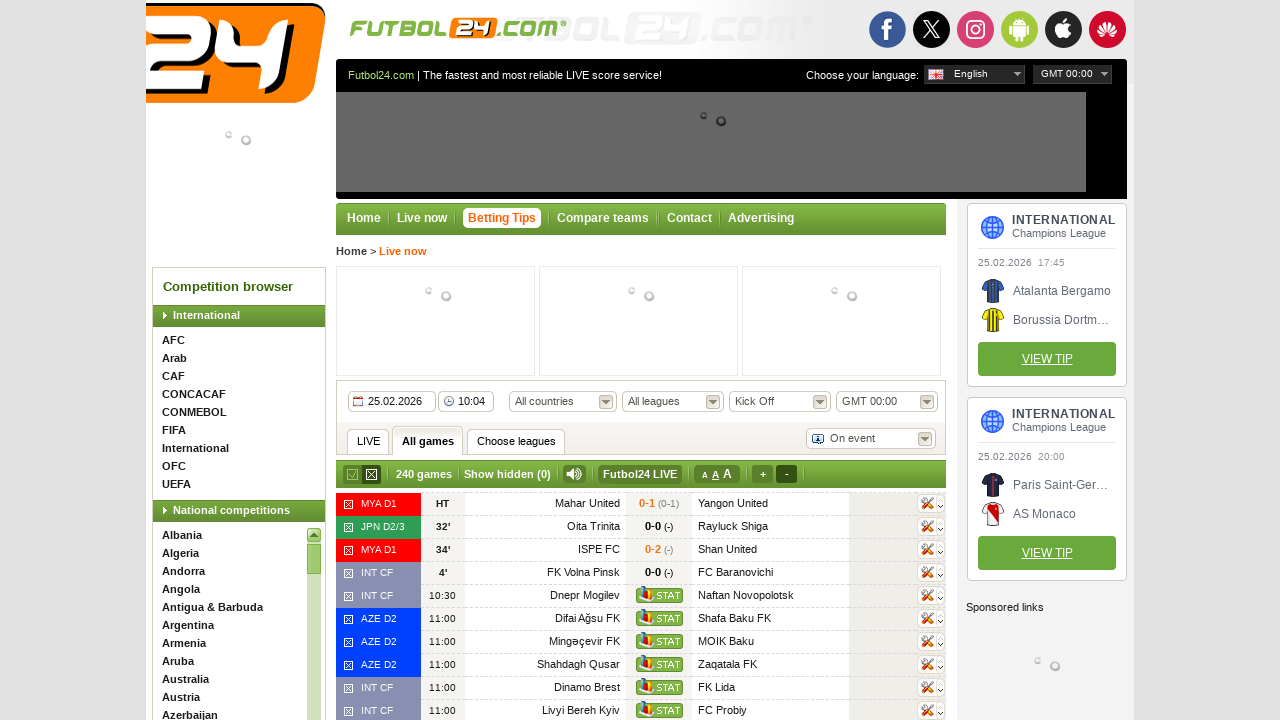

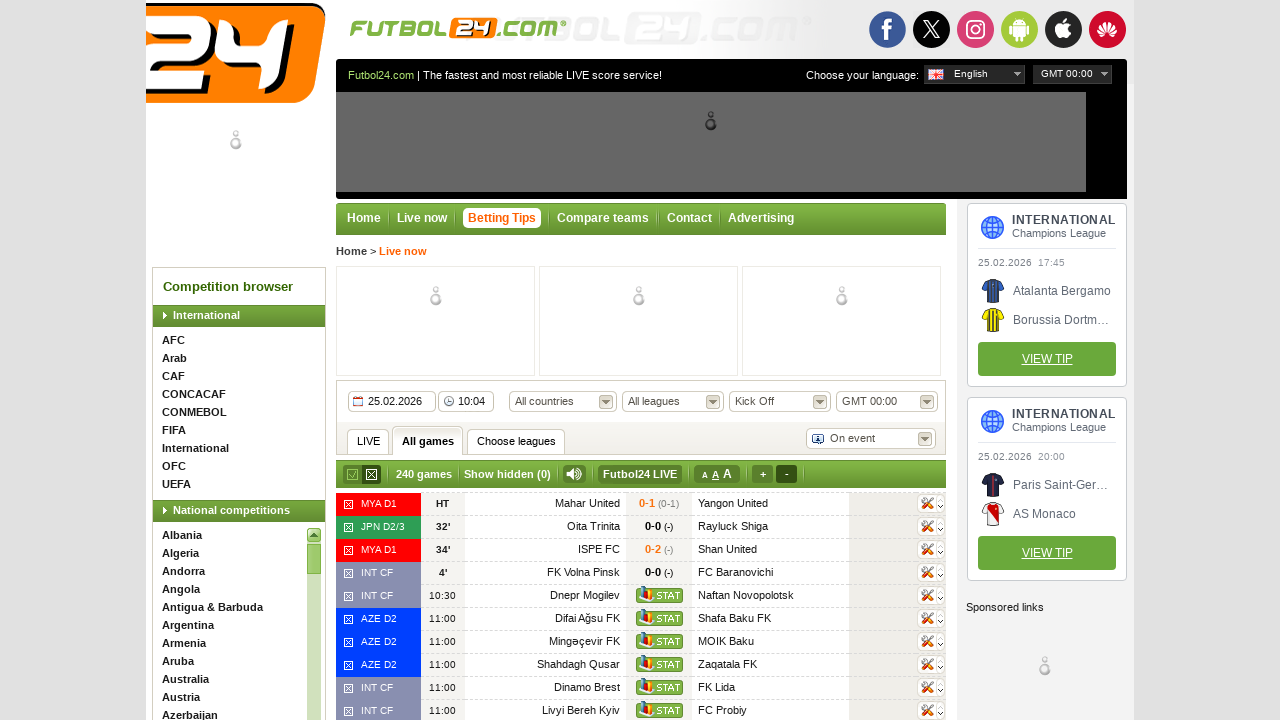